Tests a Google Form by clicking on the name input field and entering a test name value

Starting URL: https://docs.google.com/forms/d/e/1FAIpQLSdqT5F9_qhPDmJ4lfIH7buVkUvjf4LS9ODdqD7PYfVbfFTnpA/viewform

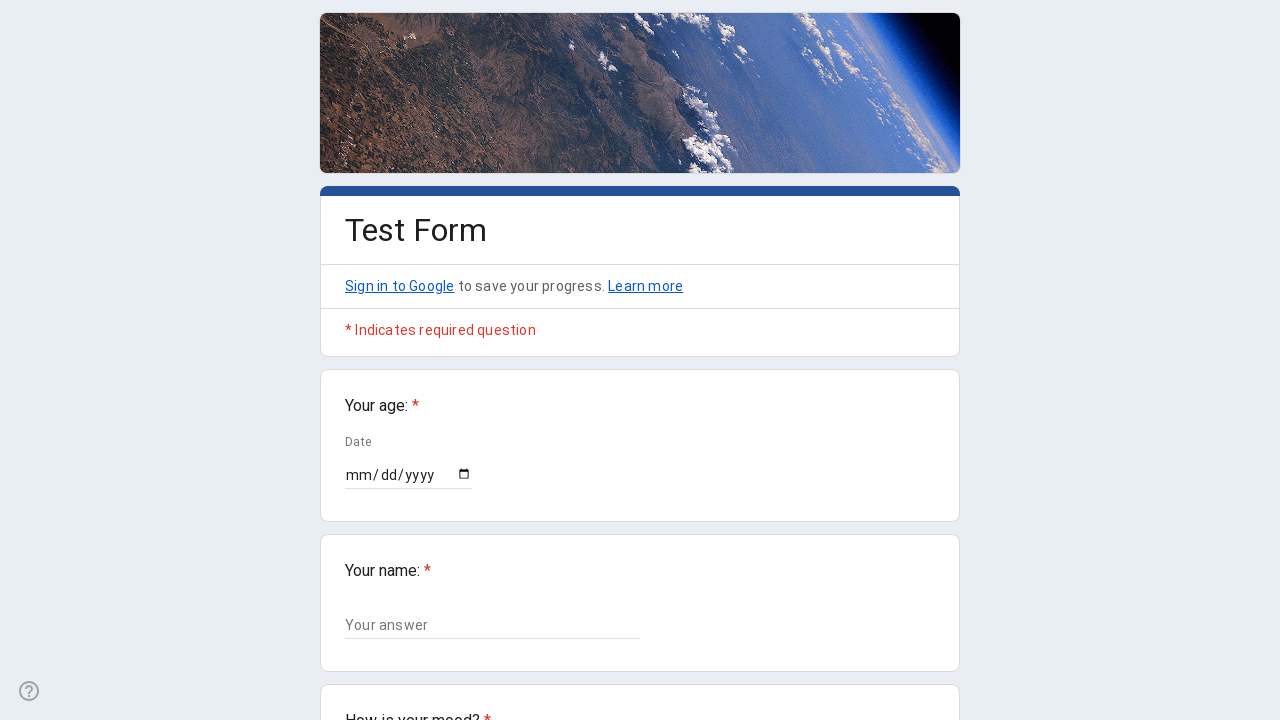

Waited for name input field to load
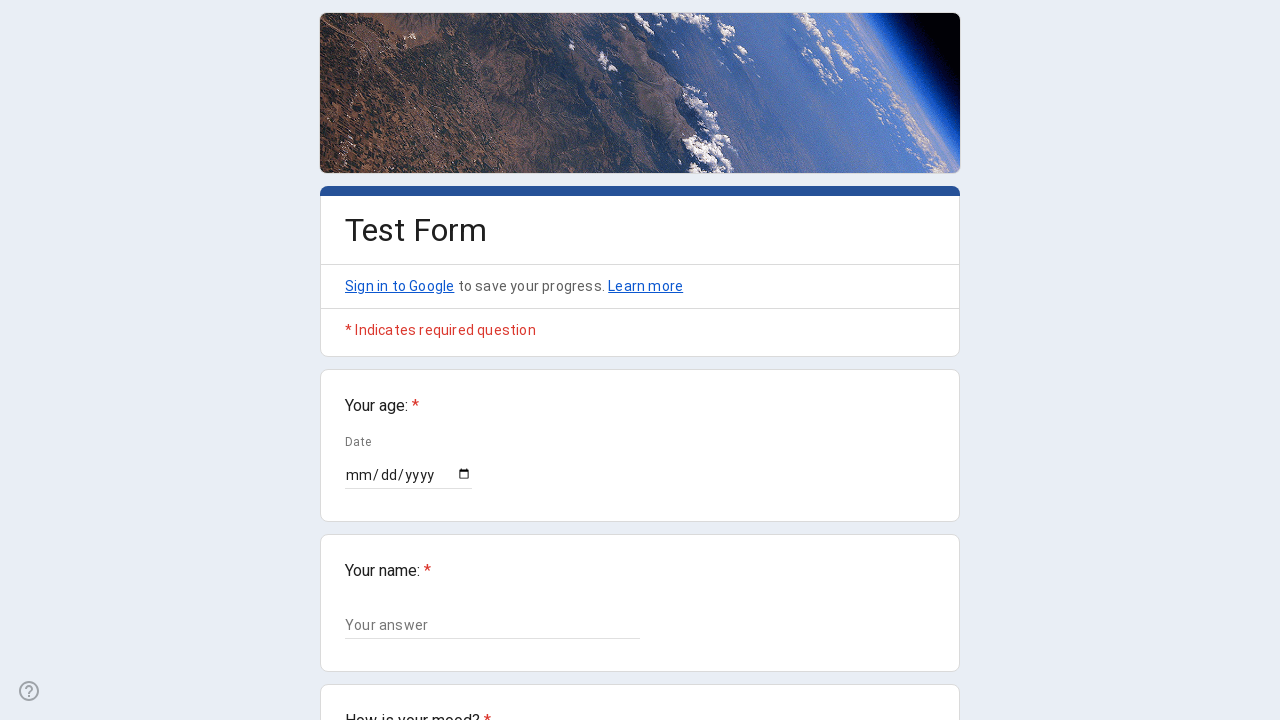

Clicked on the name input field at (492, 625) on input[type='text']
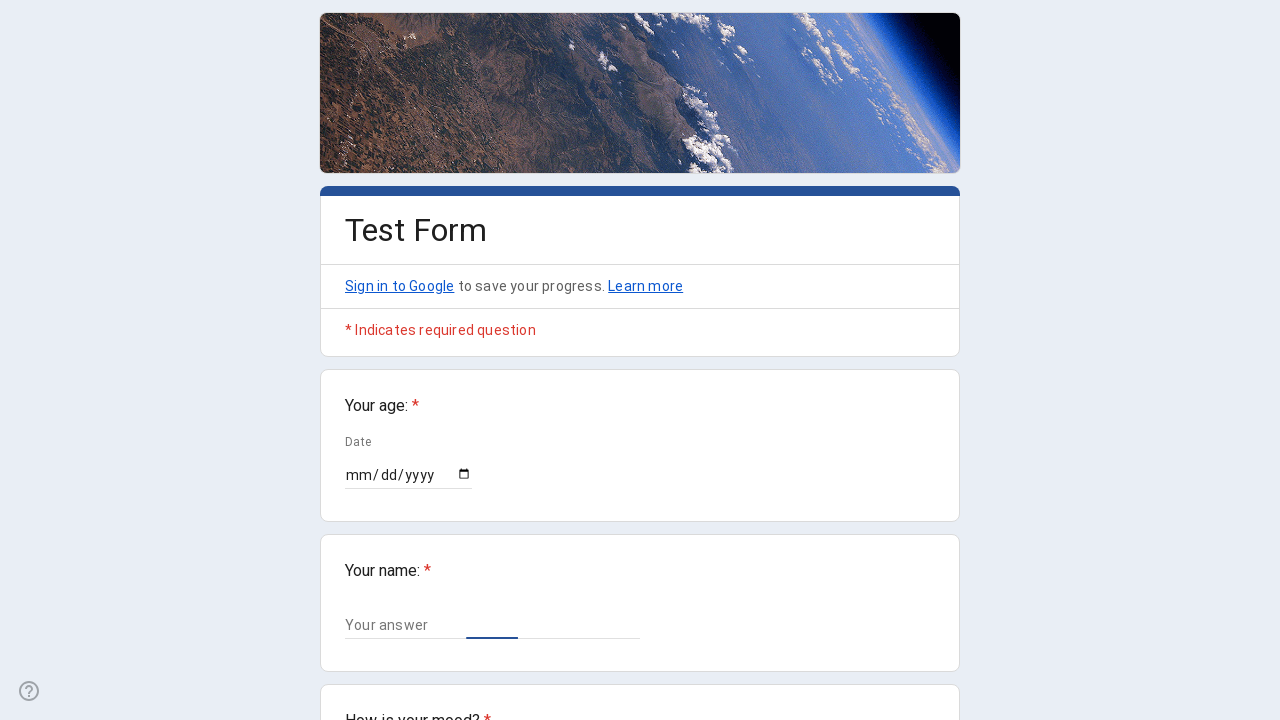

Entered 'John TestUser' into the name field on input[type='text']
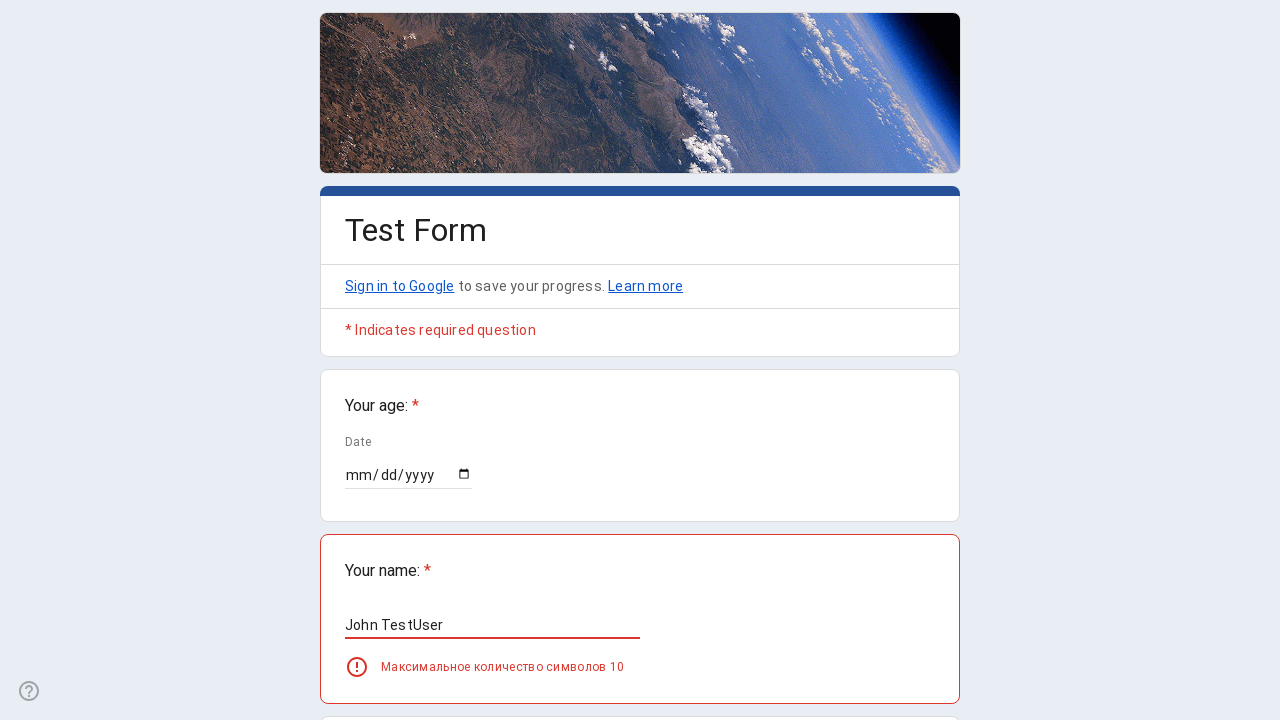

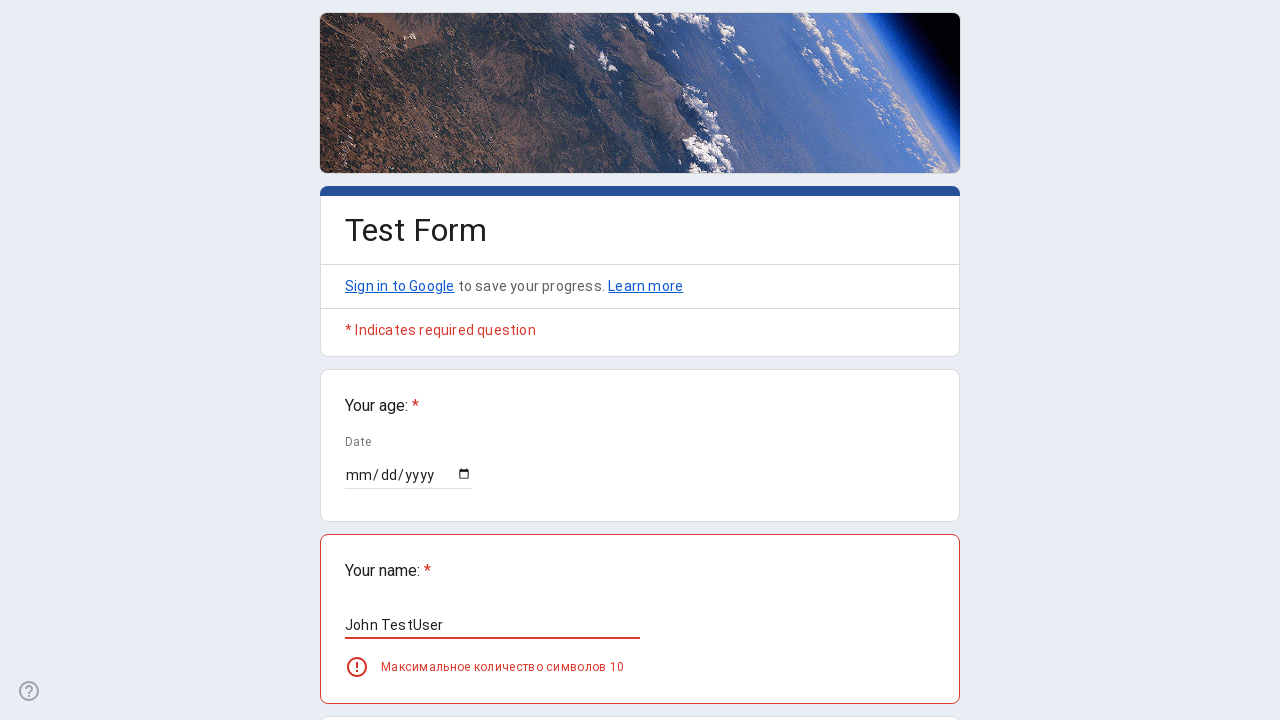